Tests multi-select dropdown functionality by clicking dropdown and selecting options

Starting URL: https://coreui.io/bootstrap/docs/forms/multi-select/

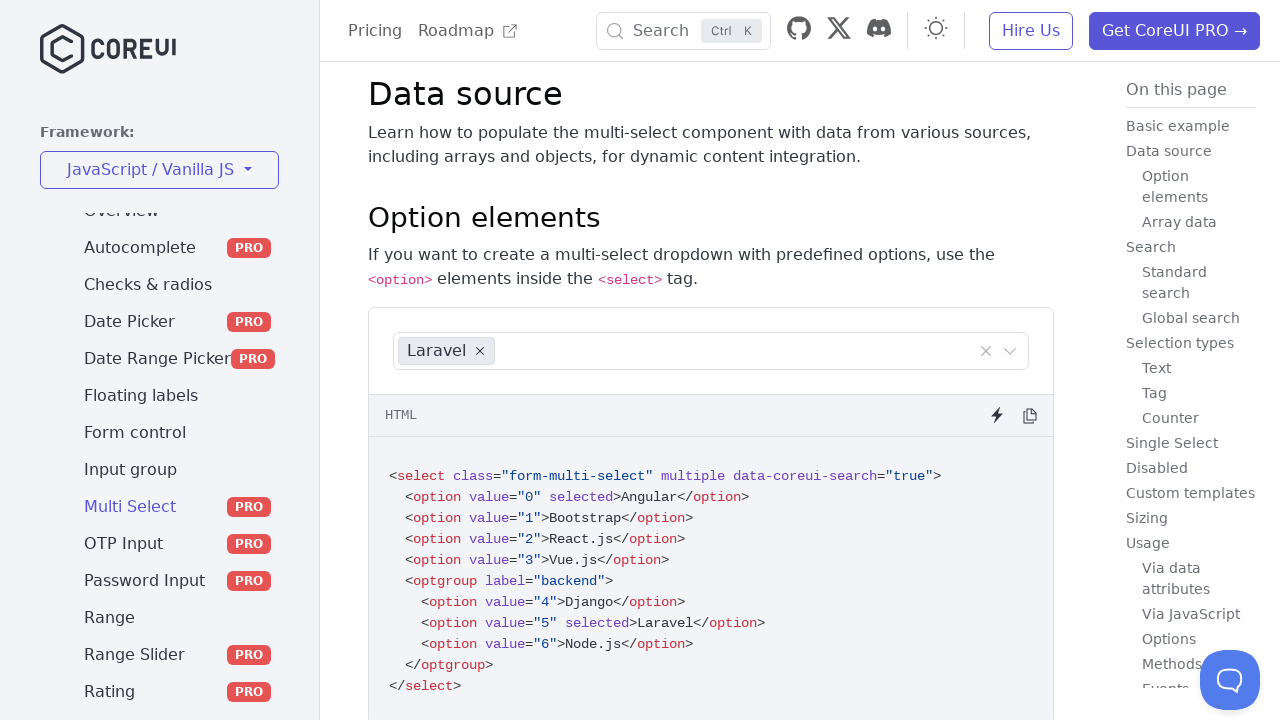

Clicked multi-select dropdown button at (1010, 351) on xpath=//html/body/div[2]/div/main/div[3]/div[1]/div[1]/div/div[1]/div[2]/button[
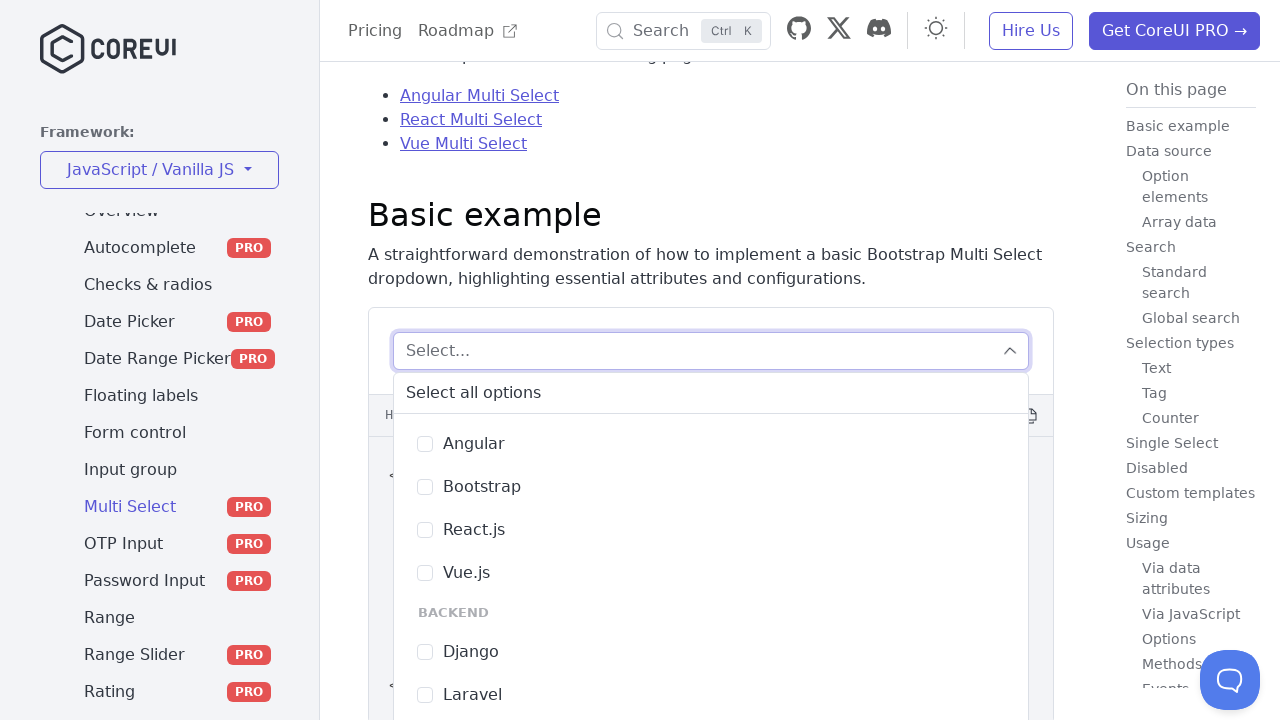

Dropdown options loaded and became visible
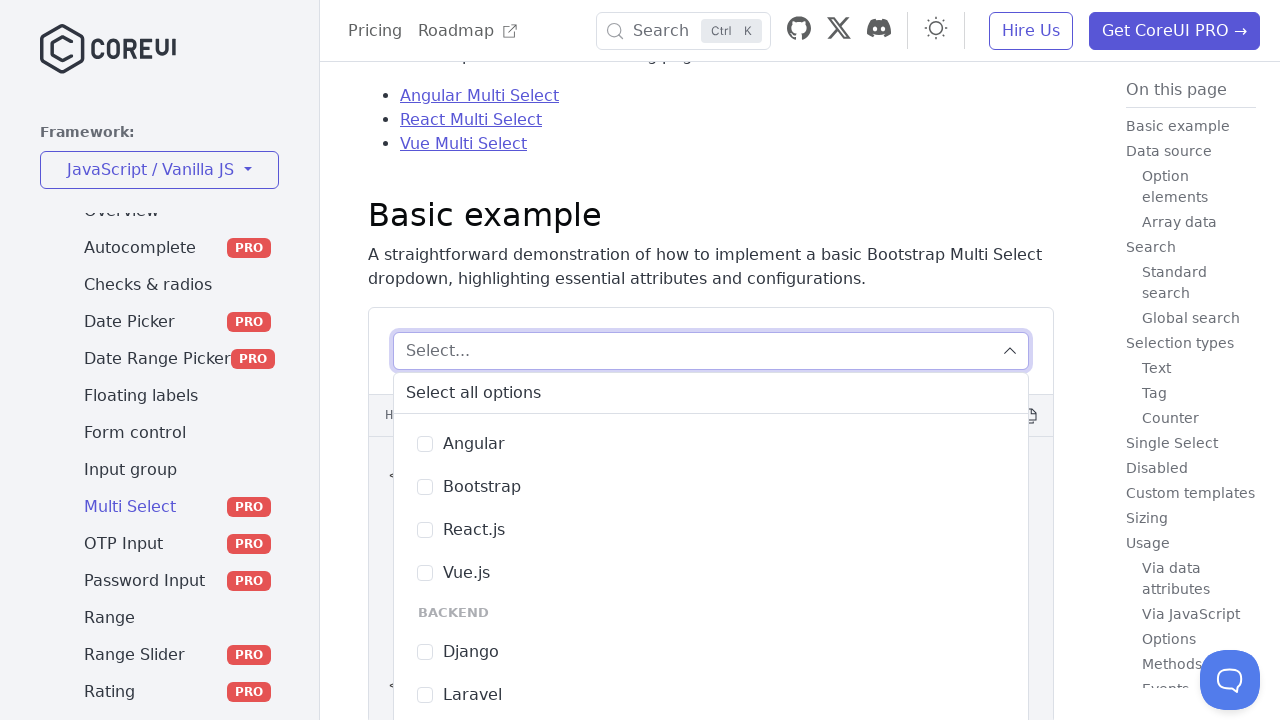

Located all multi-select options
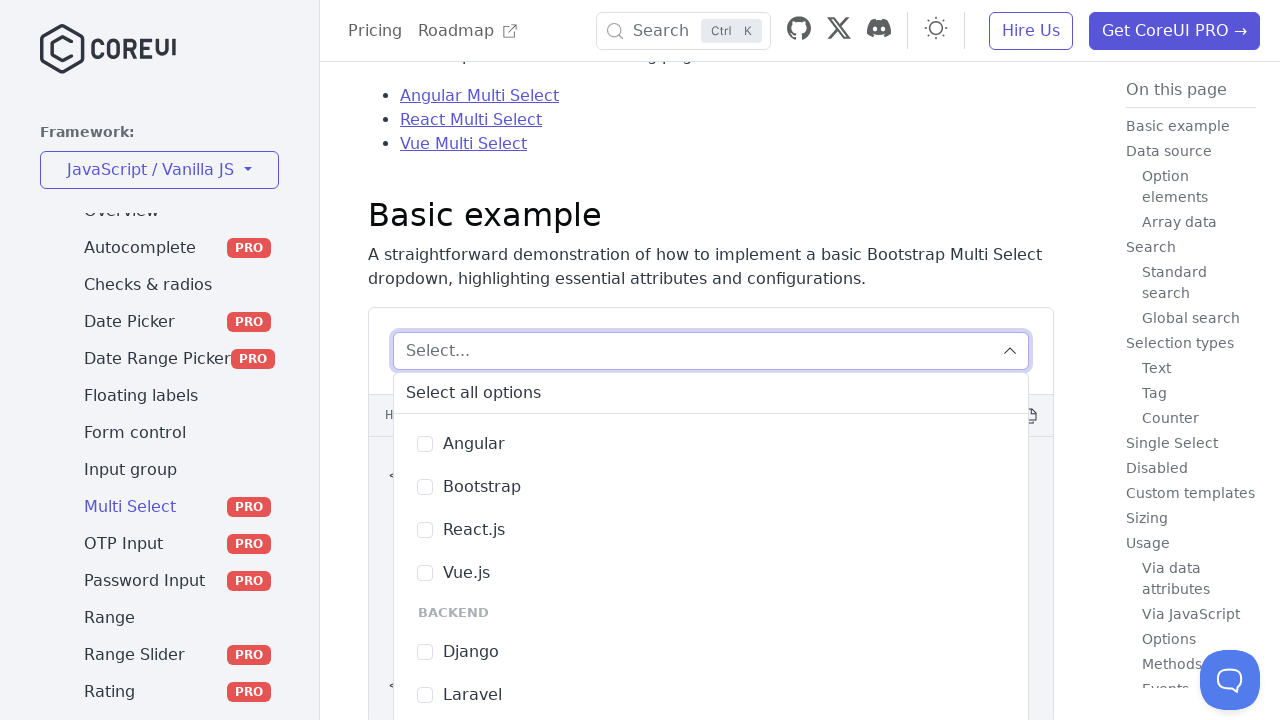

Found 125 options in the dropdown
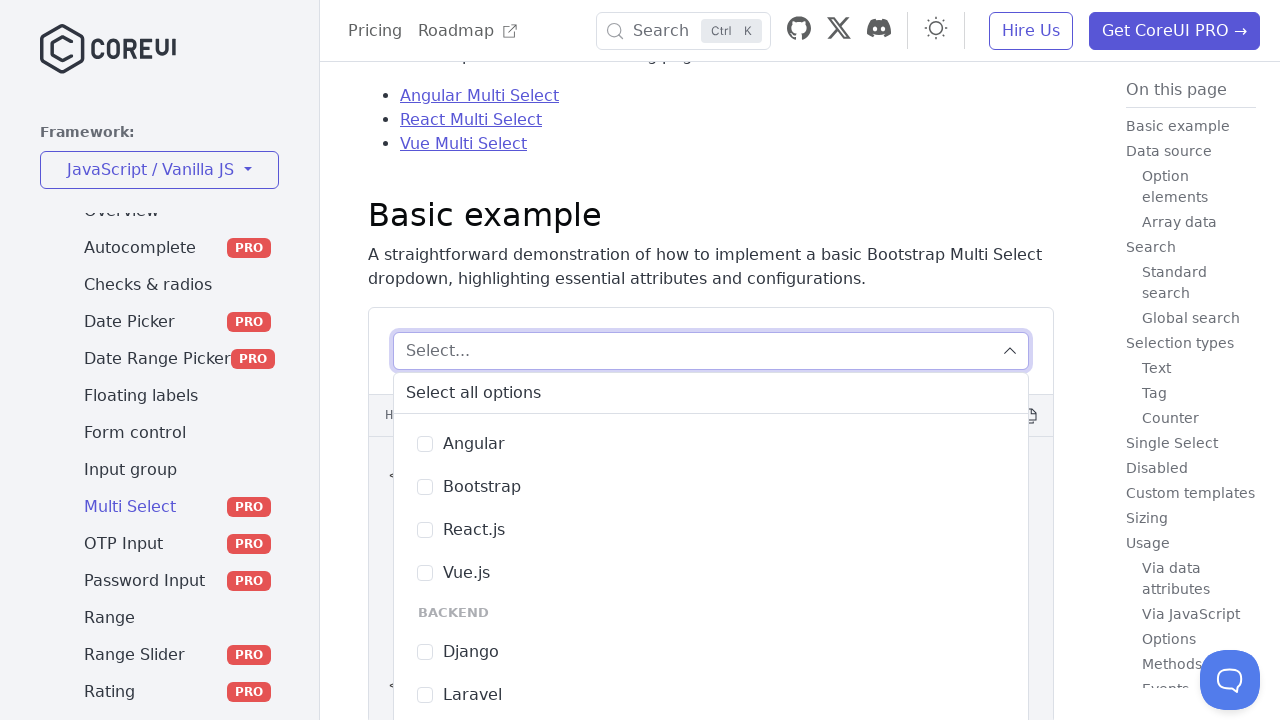

Selected Angular option from dropdown at (711, 444) on .form-multi-select-option >> nth=0
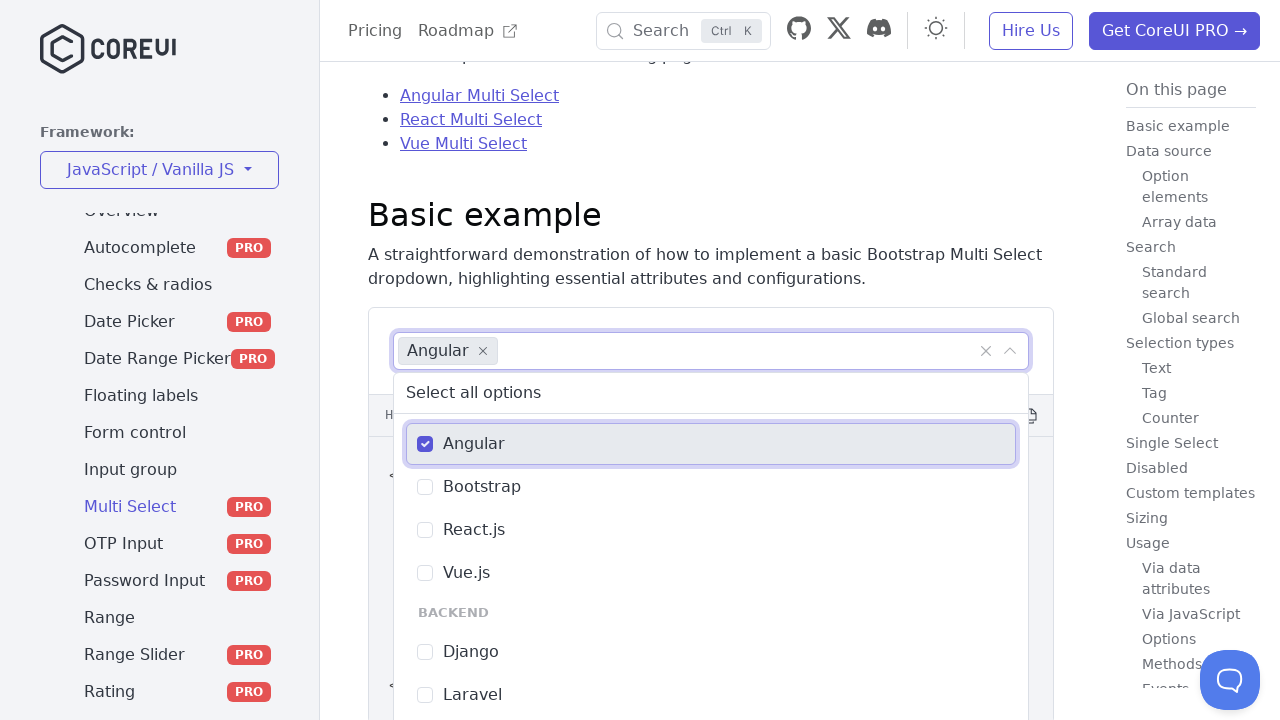

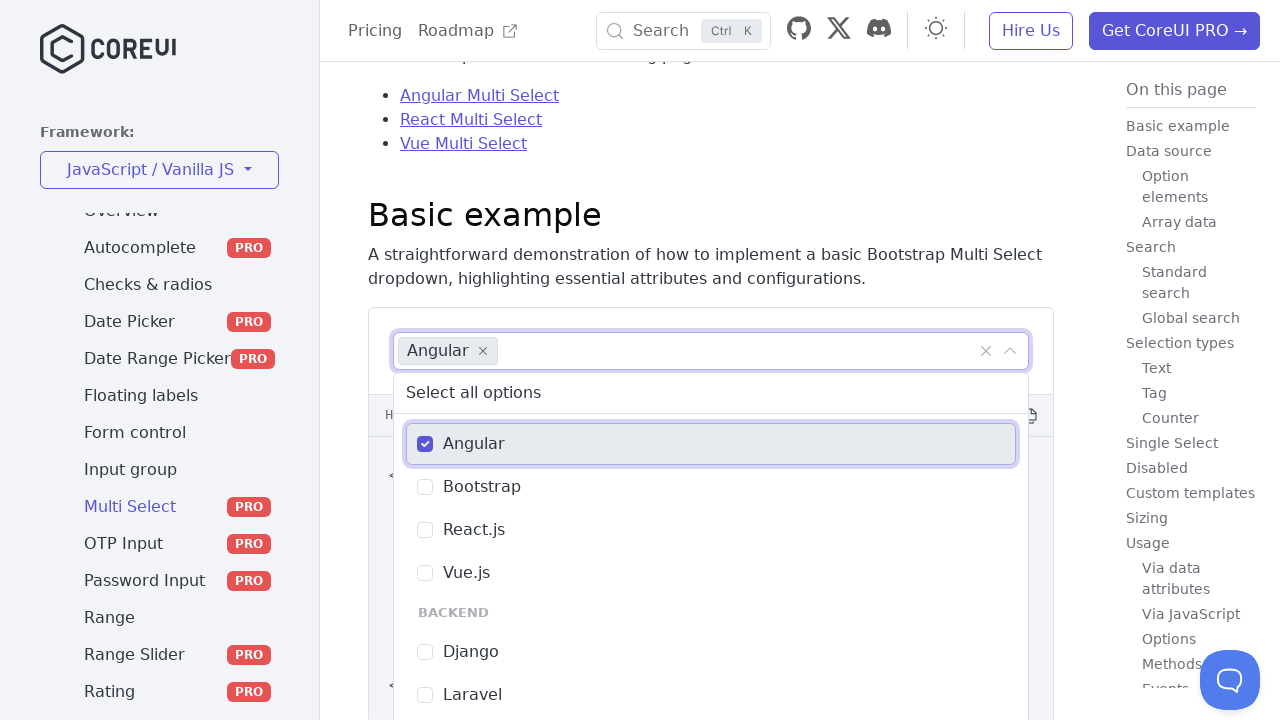